Tests account creation flow by clicking sign in, entering an email address, and submitting the create account form

Starting URL: https://hotel-testlab.coderslab.pl/en/

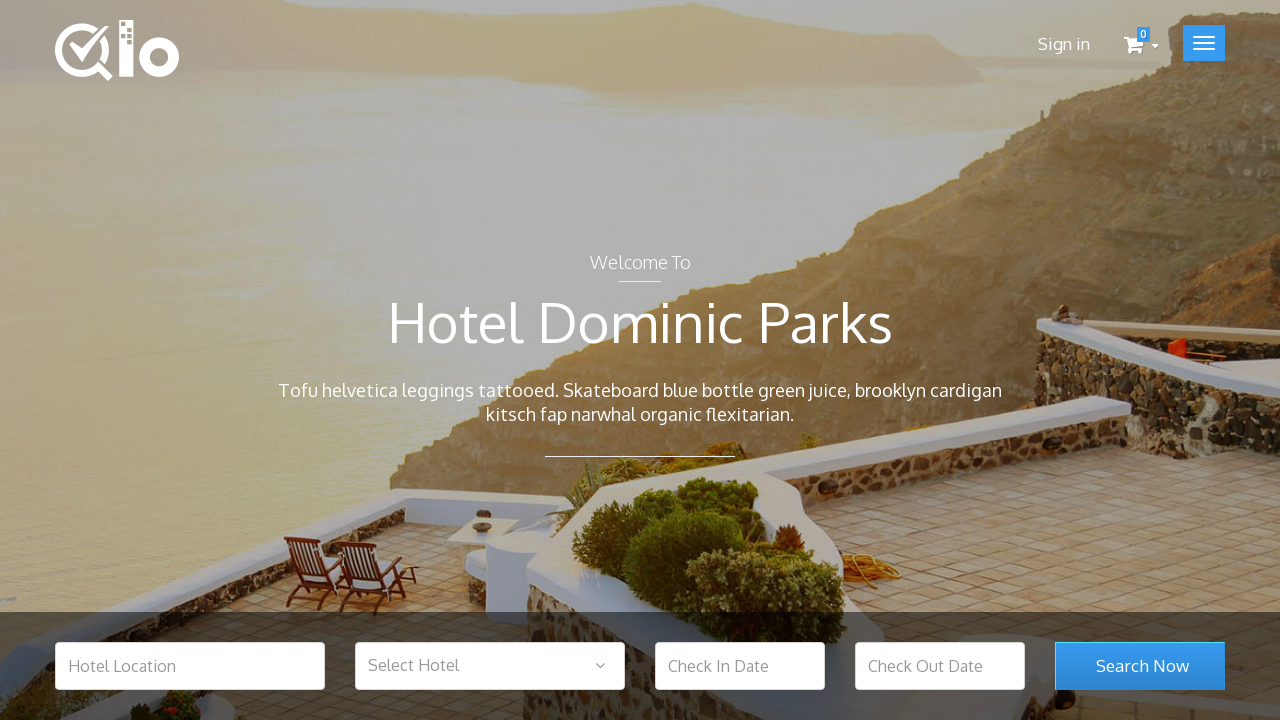

Clicked sign in button at (1064, 44) on .user_login
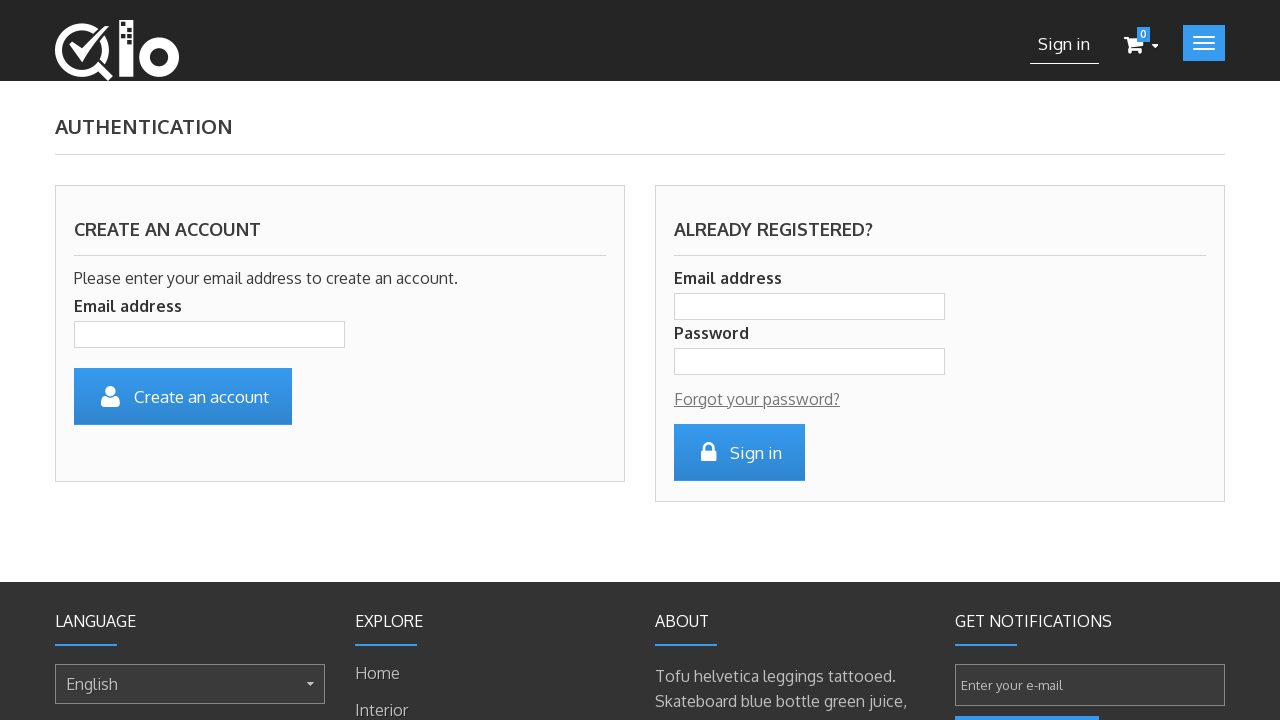

Filled email input with 'user7234@example.com' on .account_input
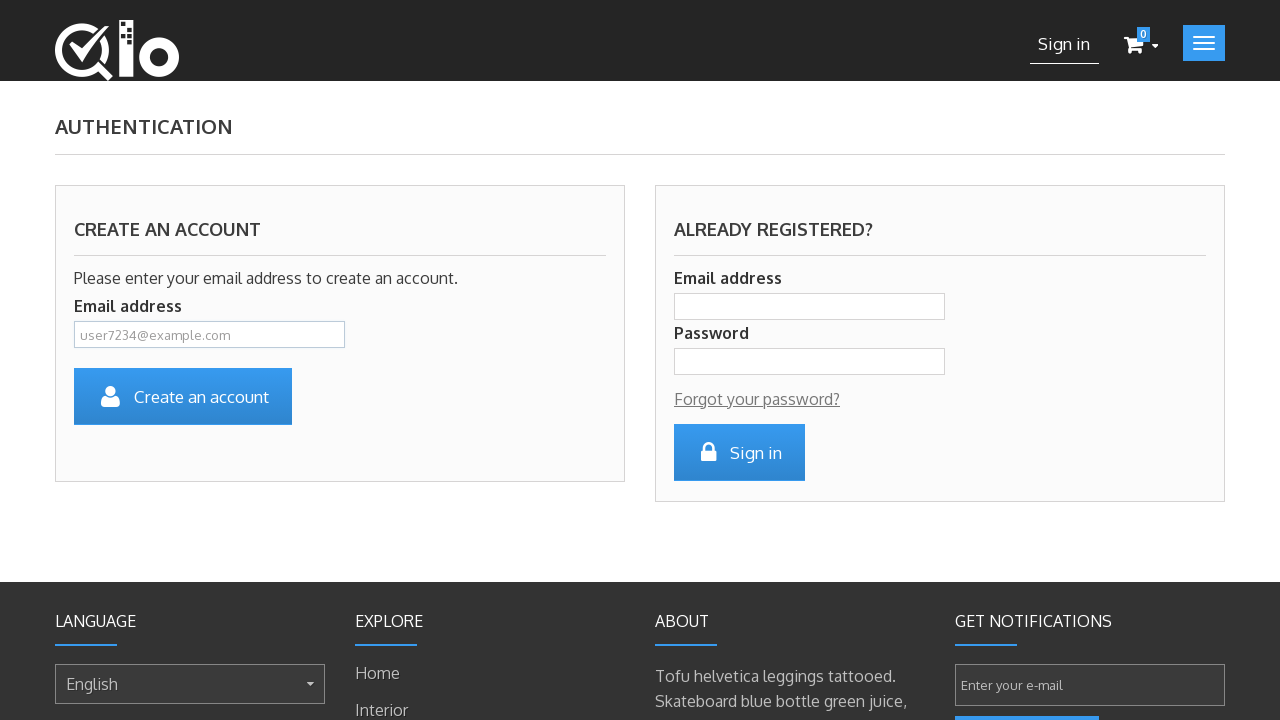

Submitted create account form at (183, 396) on button[name='SubmitCreate']
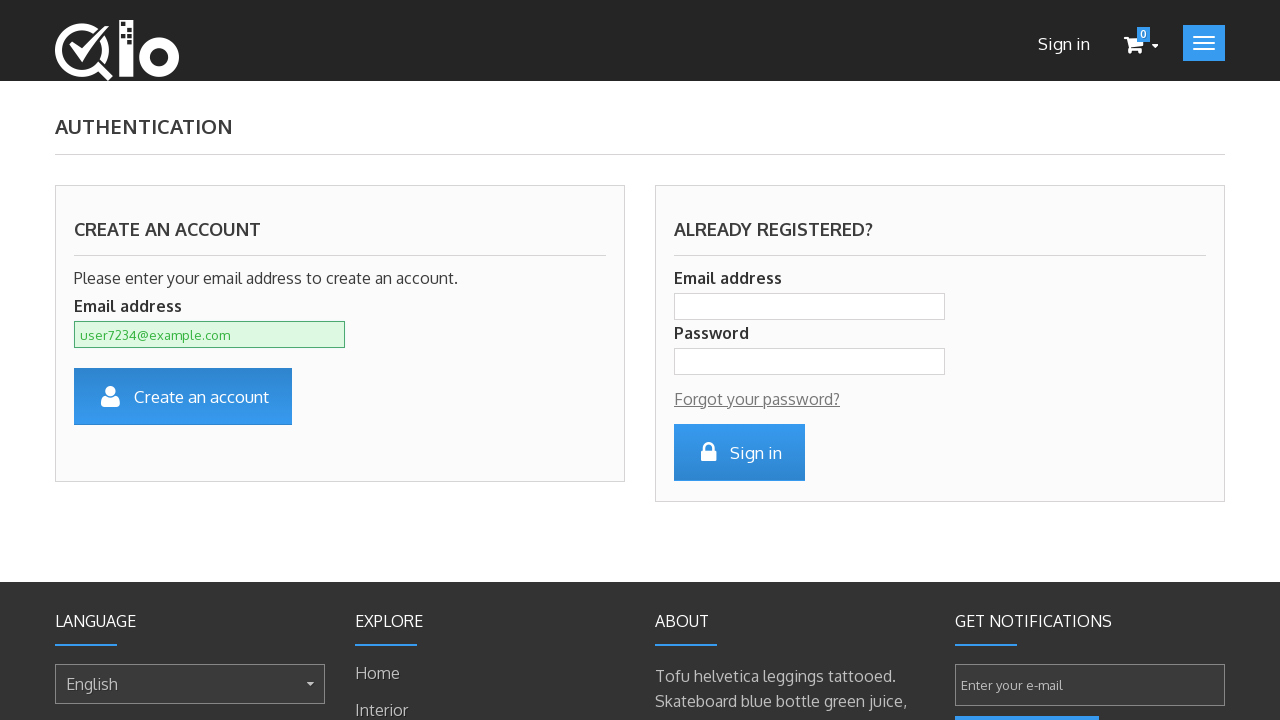

Waited for next page to load
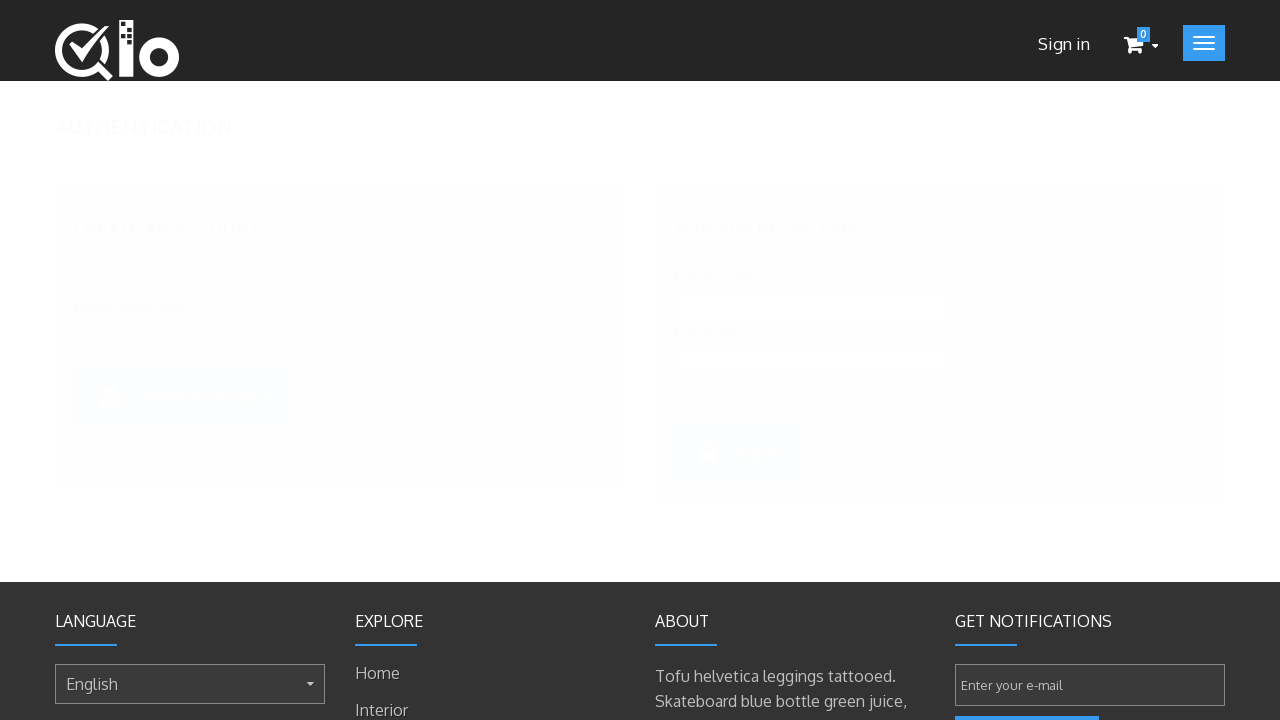

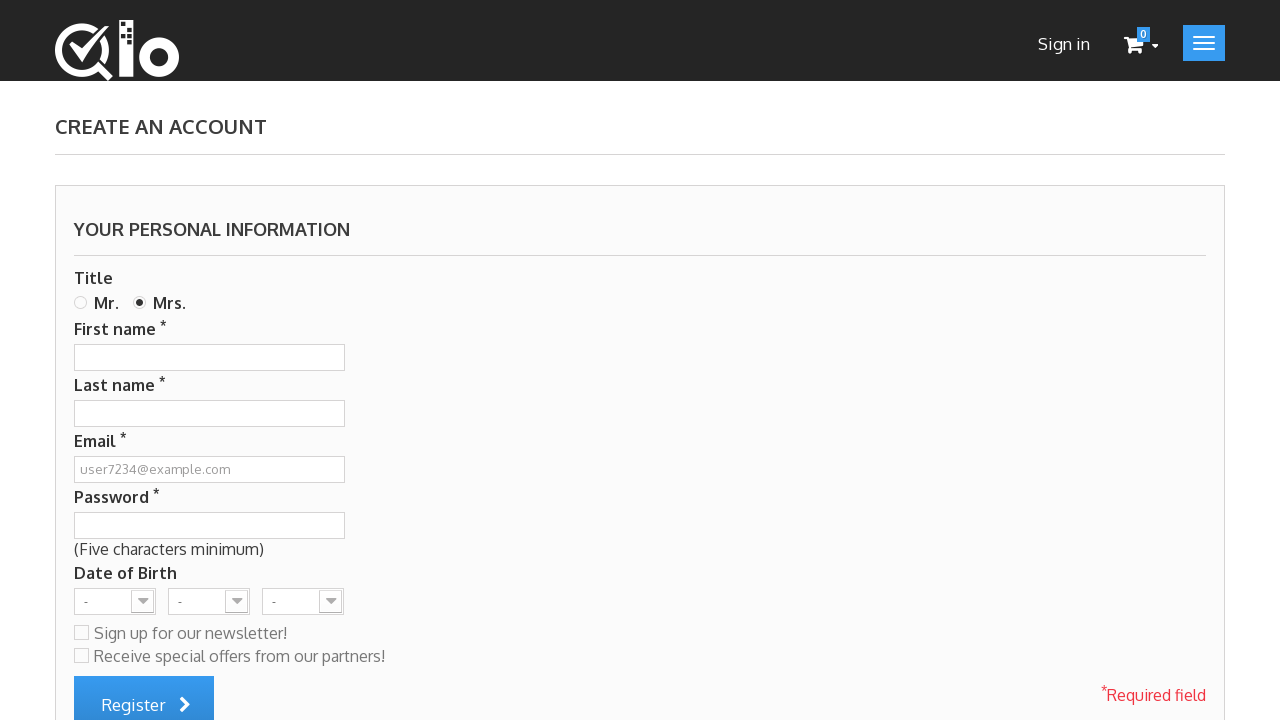